Tests the add-to-cart functionality on a demo e-commerce site by clicking the "Add to Cart" button for a product and verifying the product appears in the cart pane.

Starting URL: https://bstackdemo.com

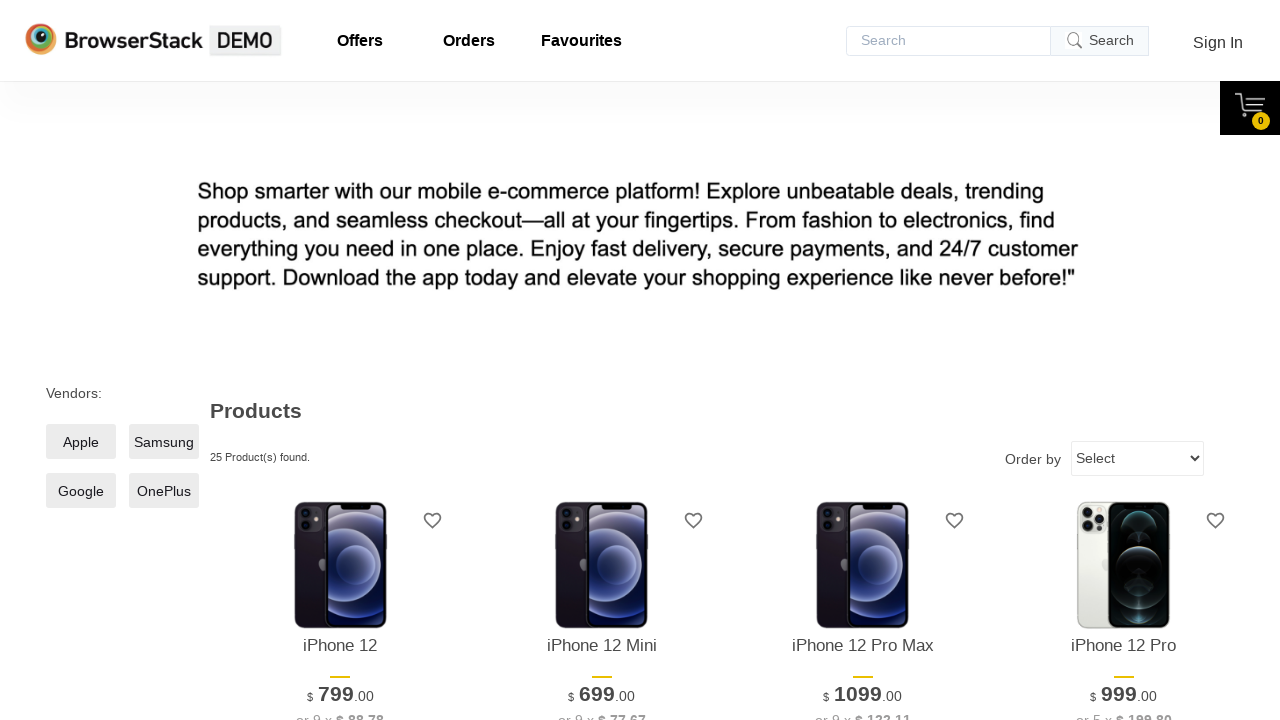

Waited for page to load with 'StackDemo' in title
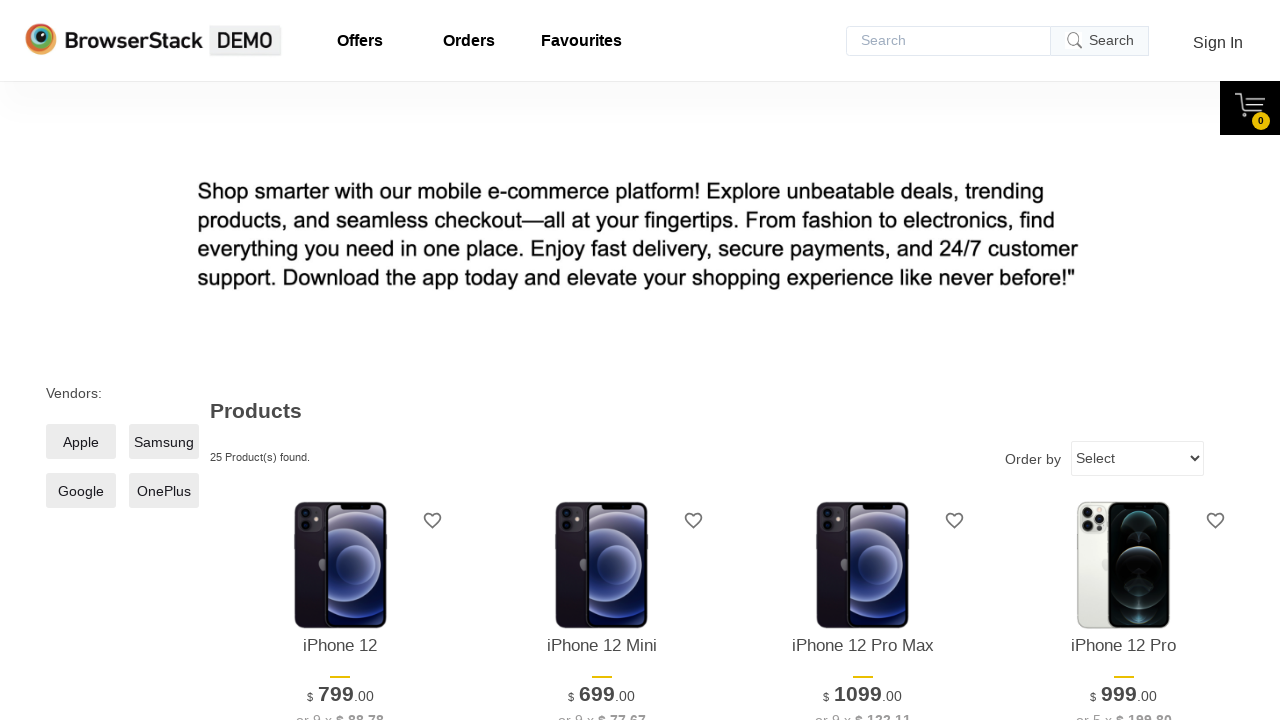

First product element became visible
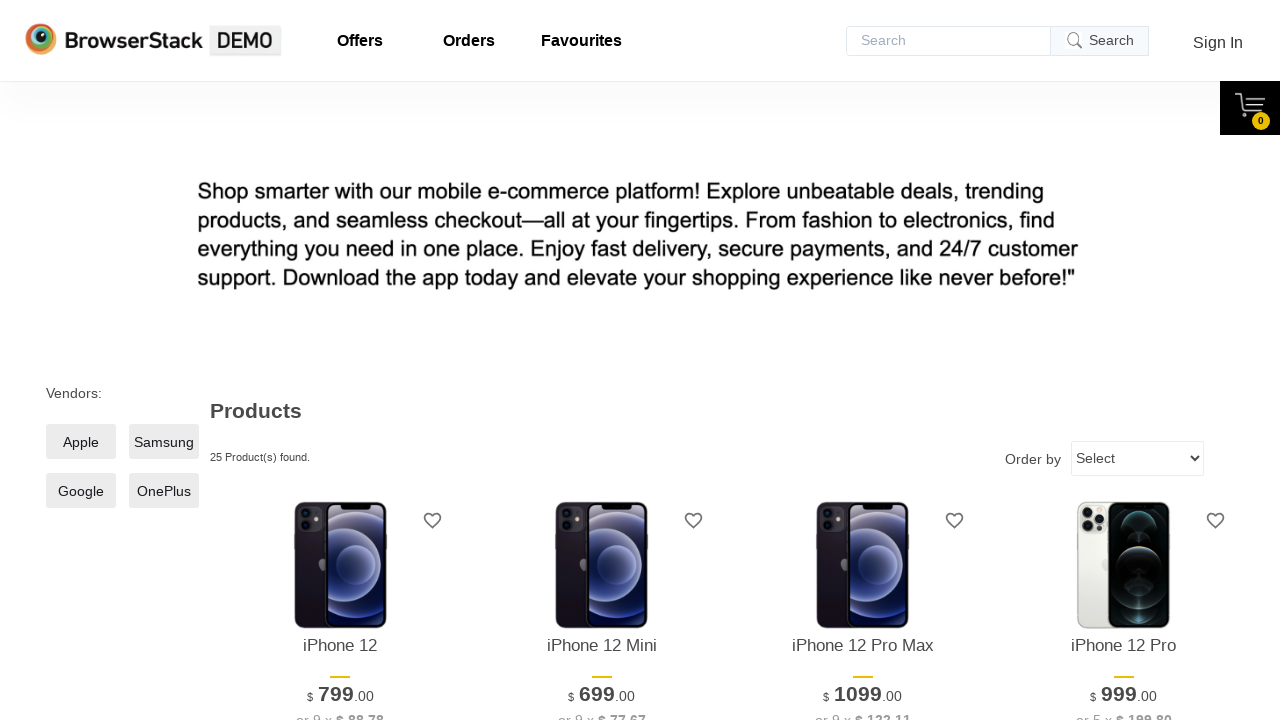

Retrieved first product name: 'iPhone 12'
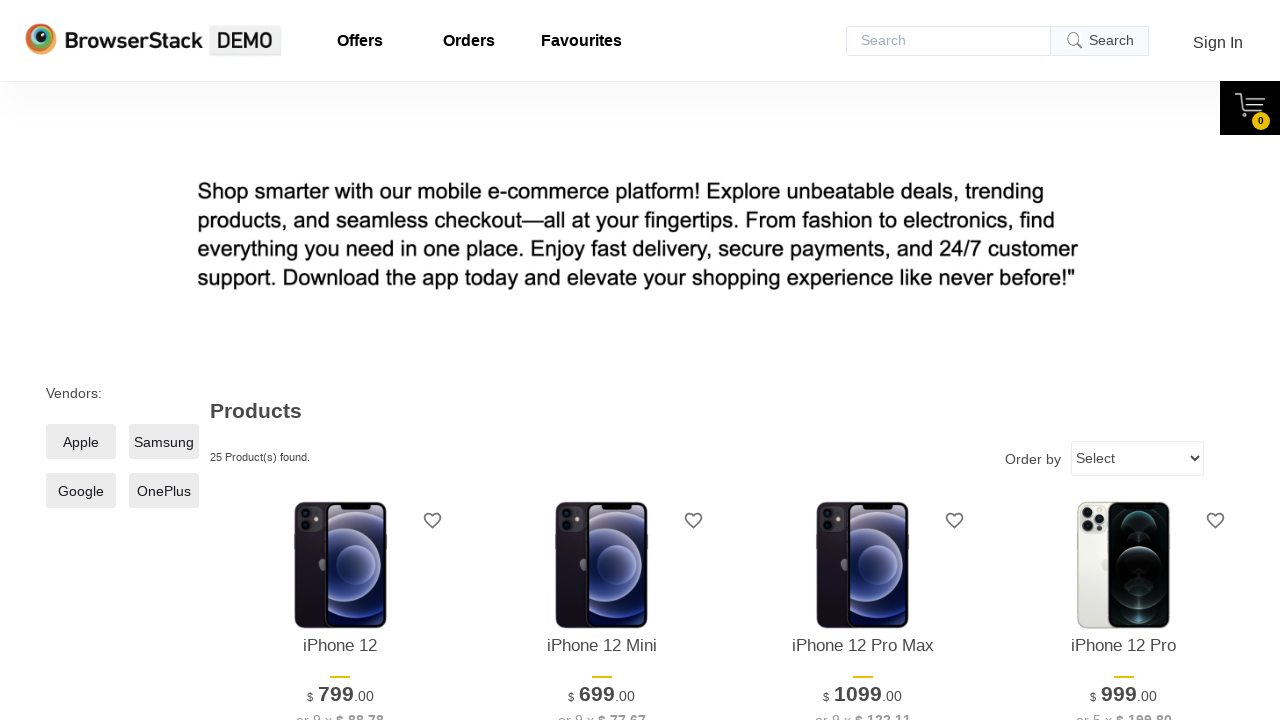

Add to Cart button became visible
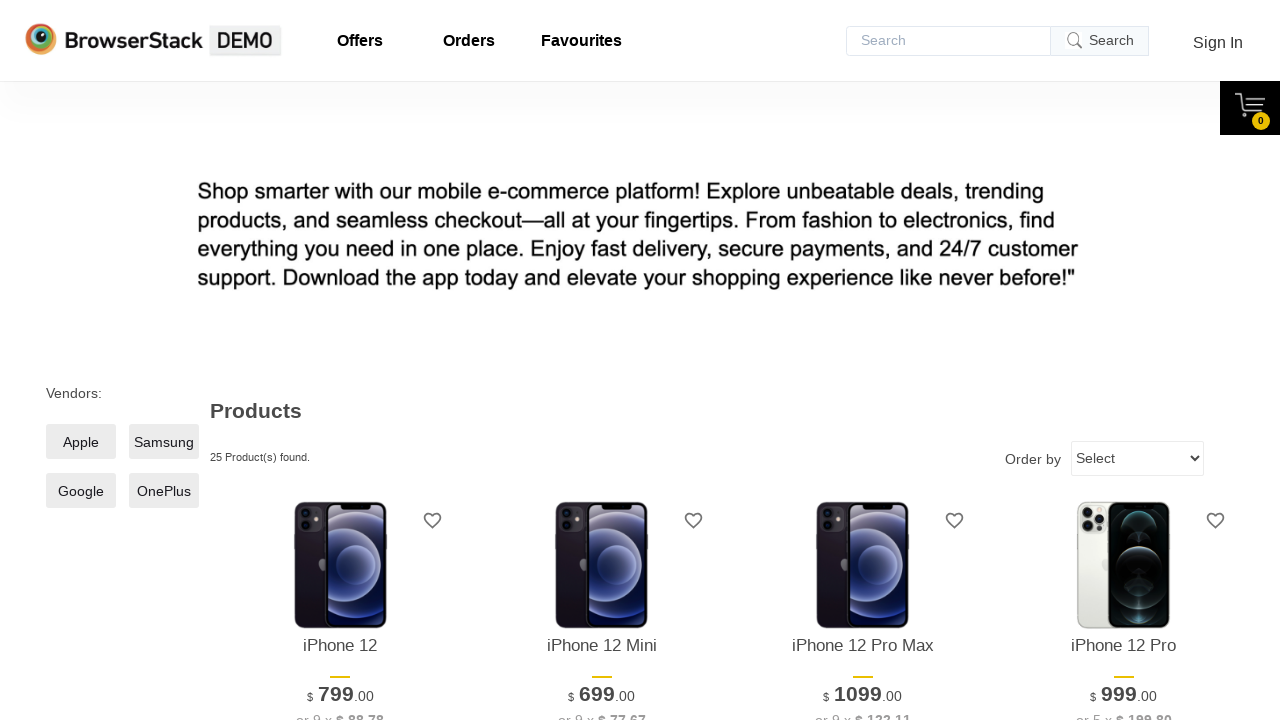

Clicked Add to Cart button for first product at (340, 361) on xpath=//*[@id="1"]/div[4]
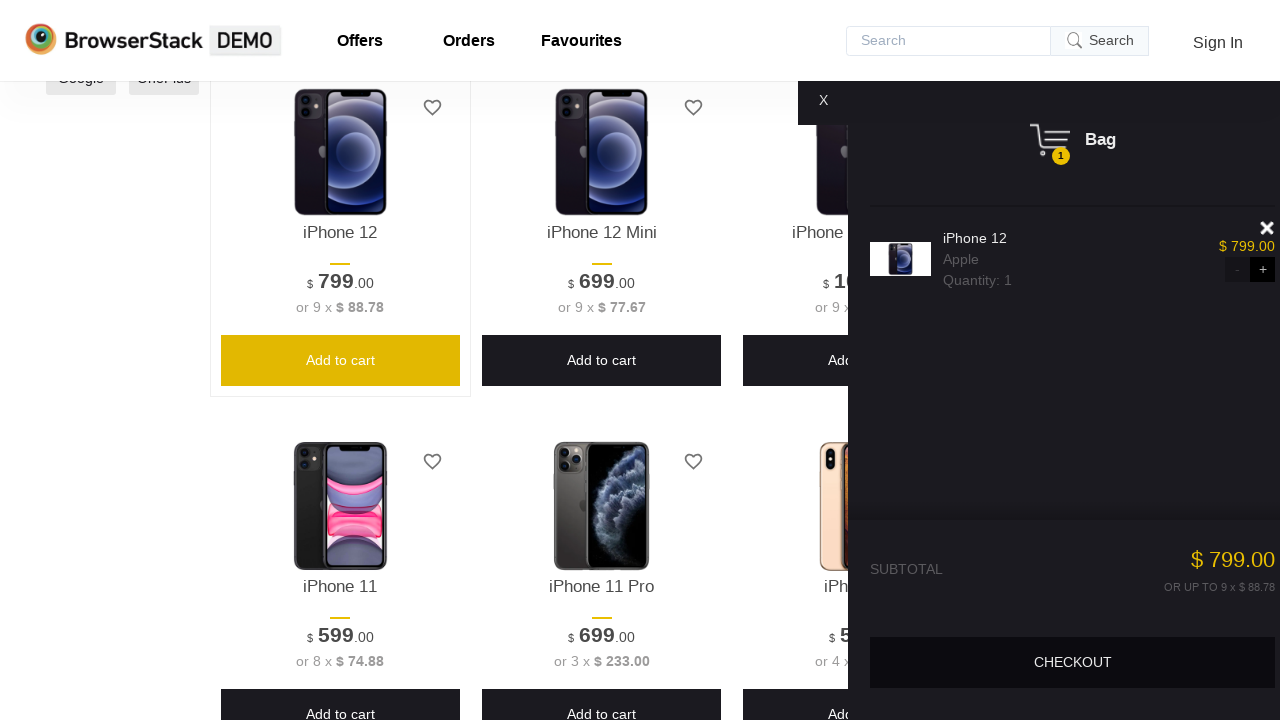

Product appeared in cart pane
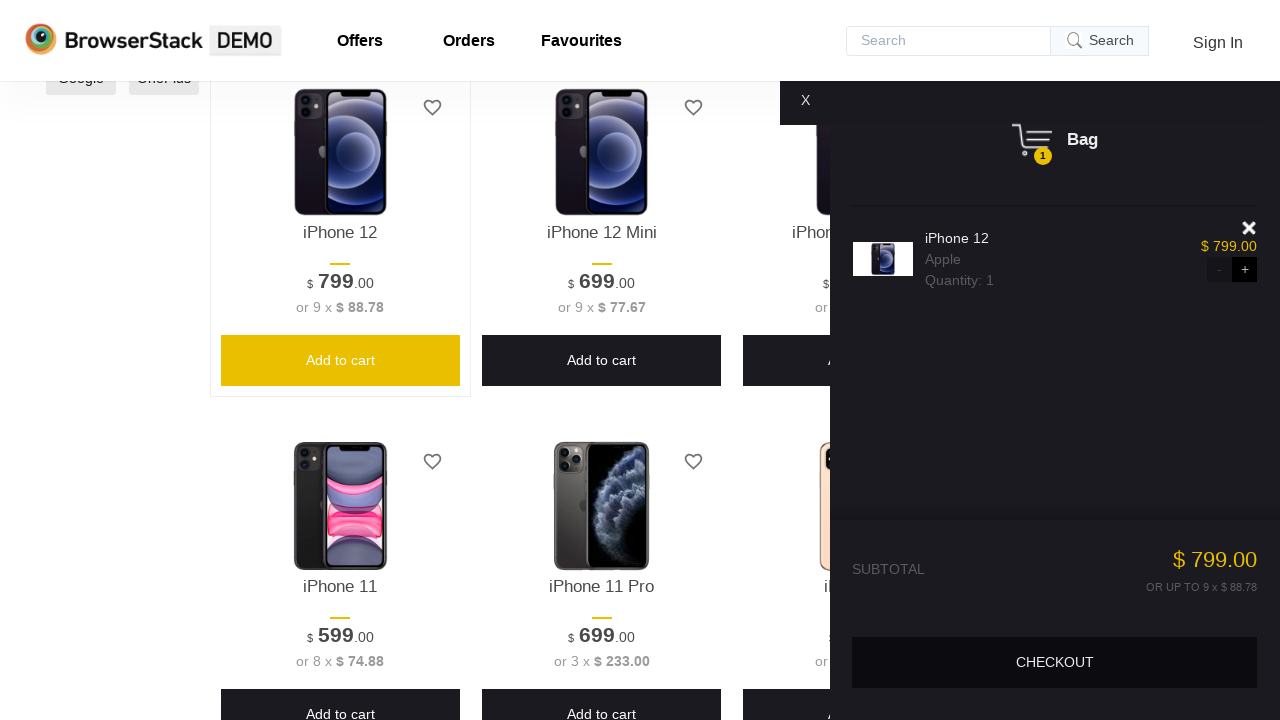

Retrieved product text from cart: 'iPhone 12'
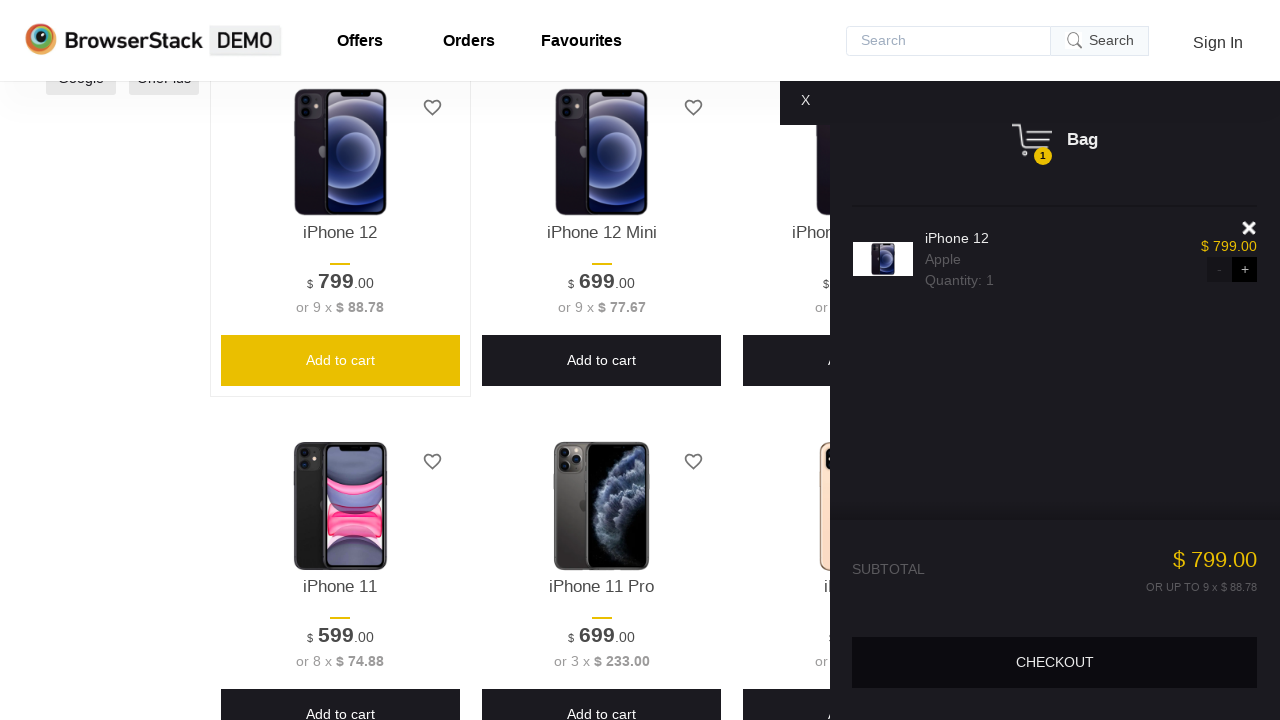

Verified product 'iPhone 12' was correctly added to cart
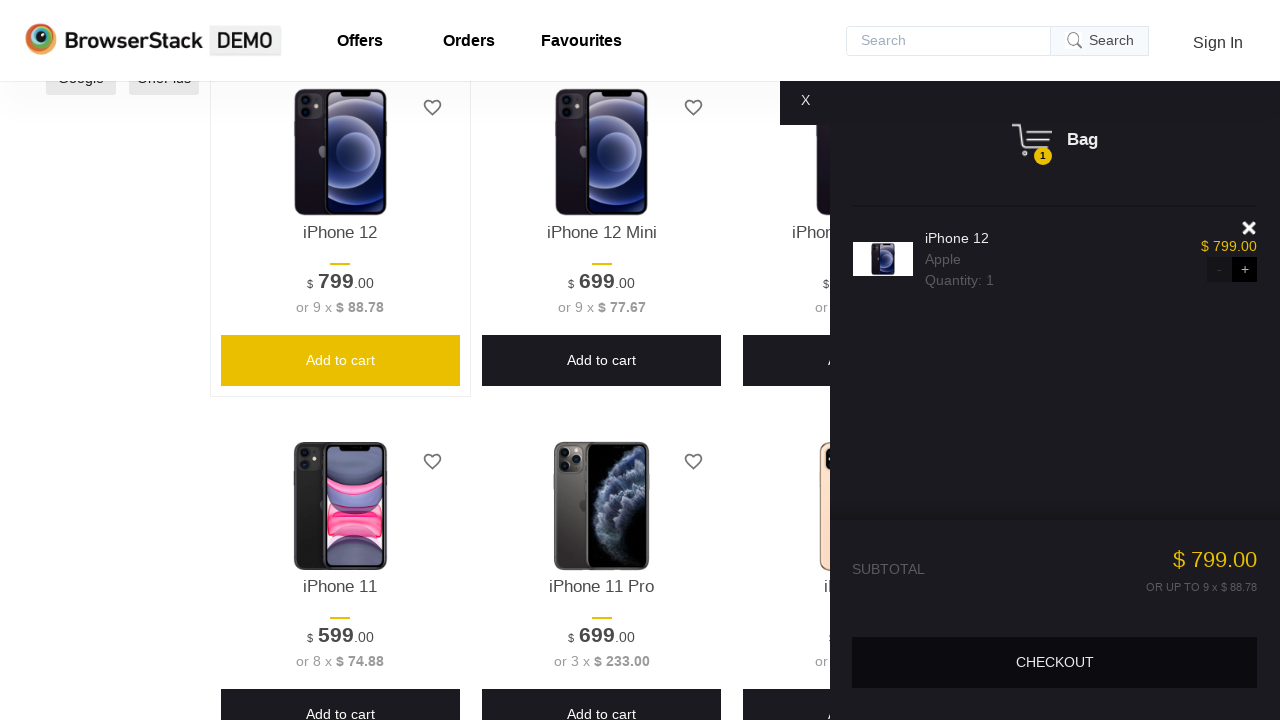

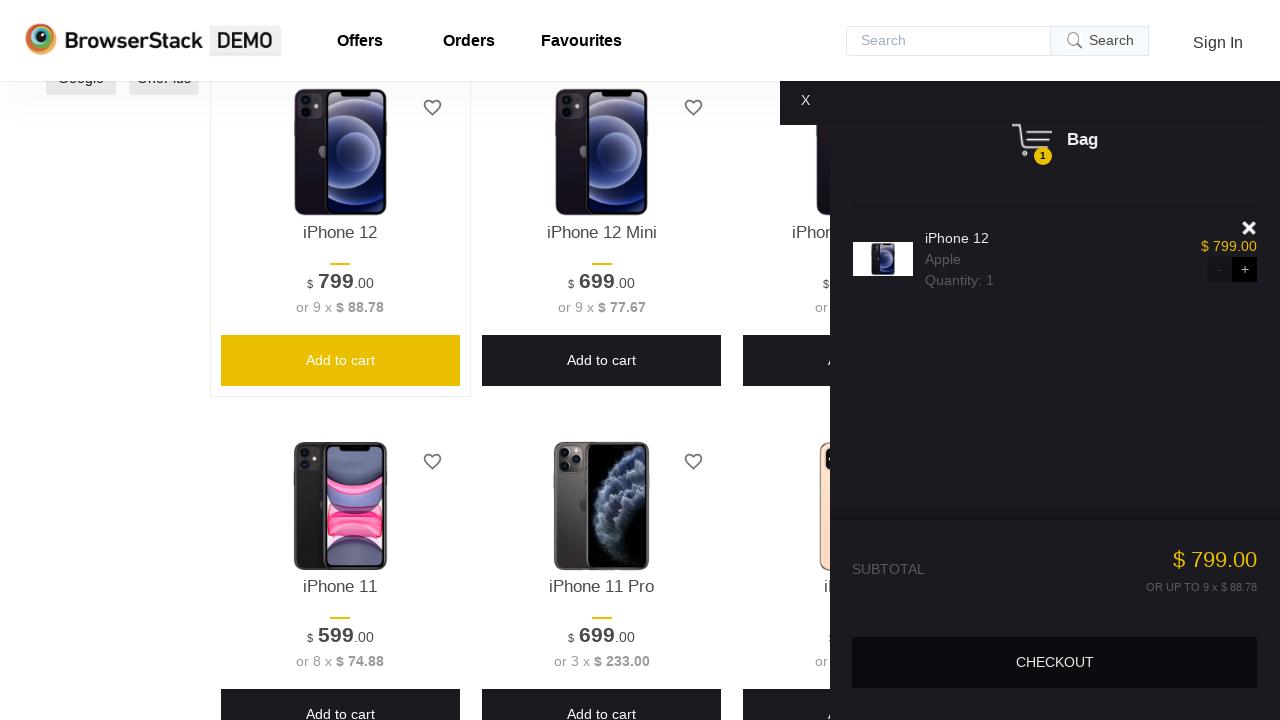